Navigates to the EA demo application homepage and verifies the page loads successfully.

Starting URL: http://eaapp.somee.com

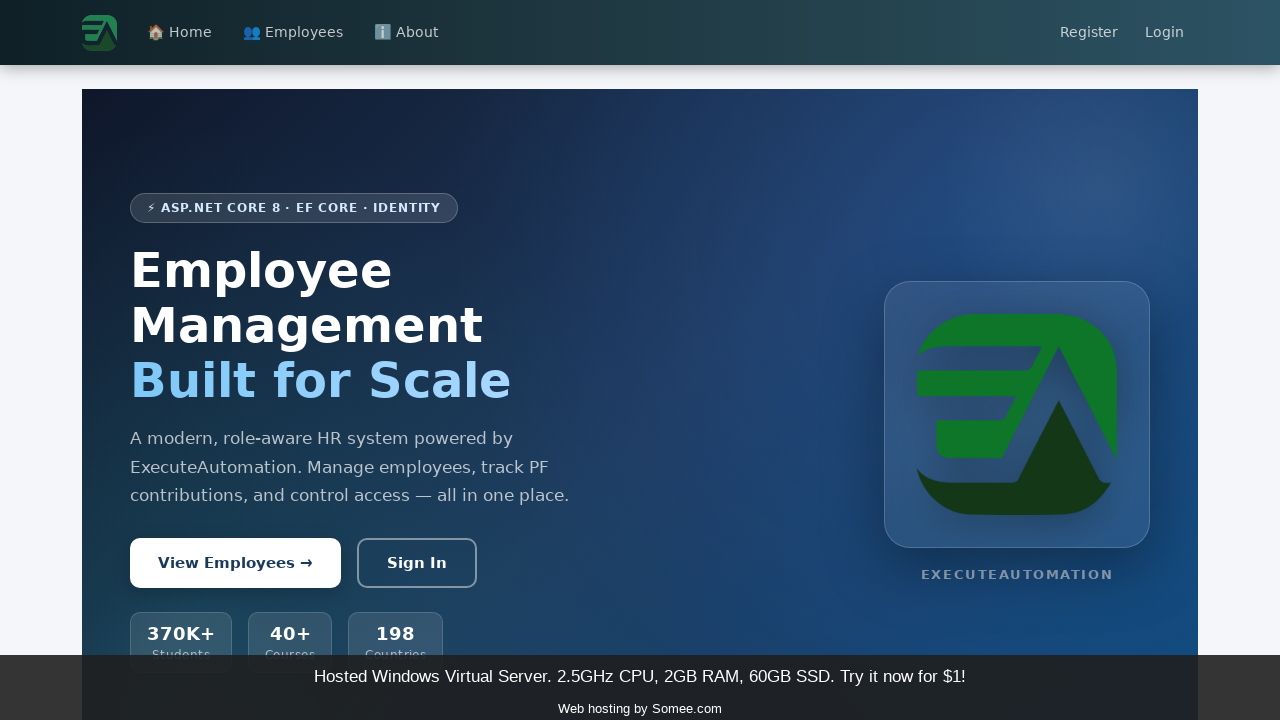

Waited for DOM content to load on EA demo application homepage
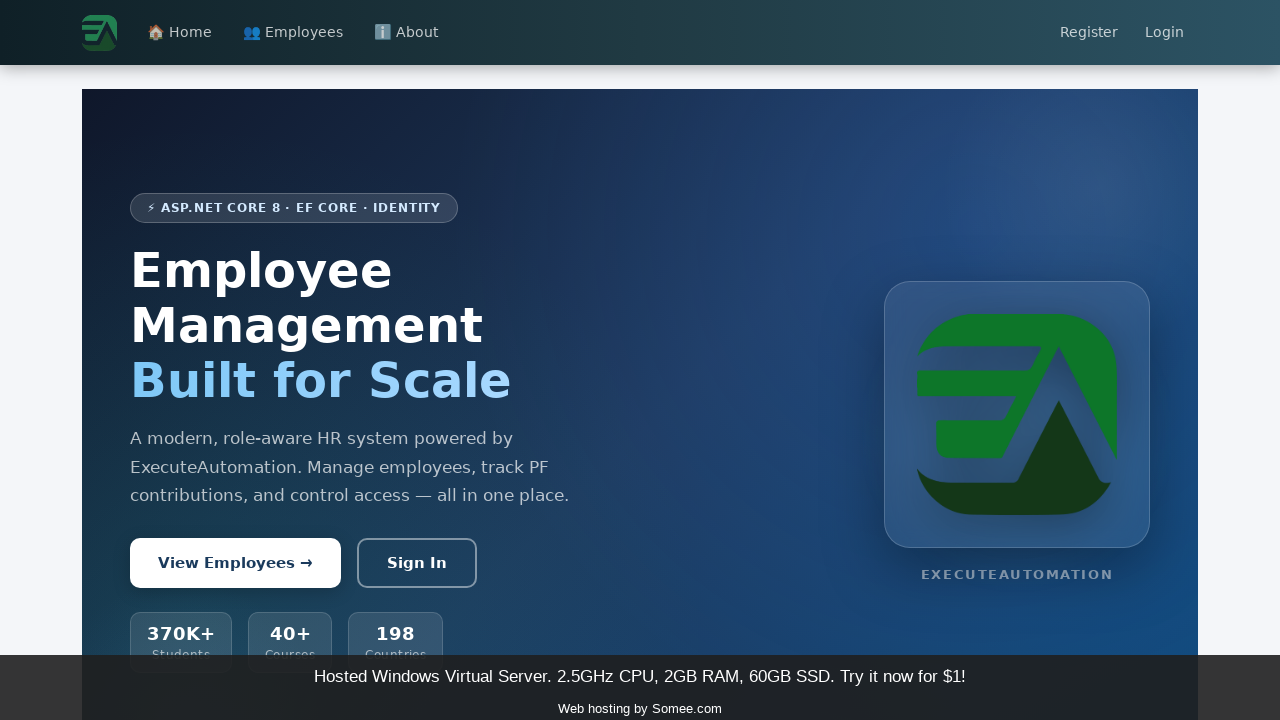

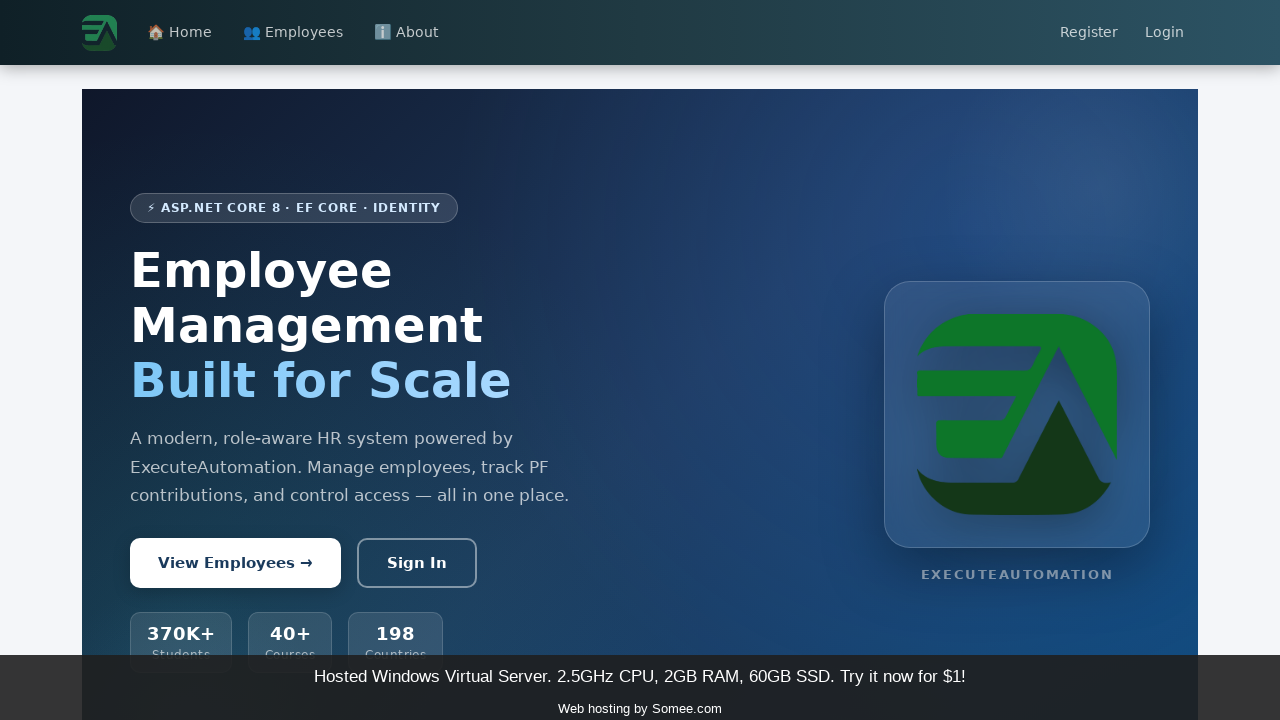